Basic browser automation test that navigates to Rahul Shetty Academy website and retrieves the page title and current URL

Starting URL: https://rahulshettyacademy.com/

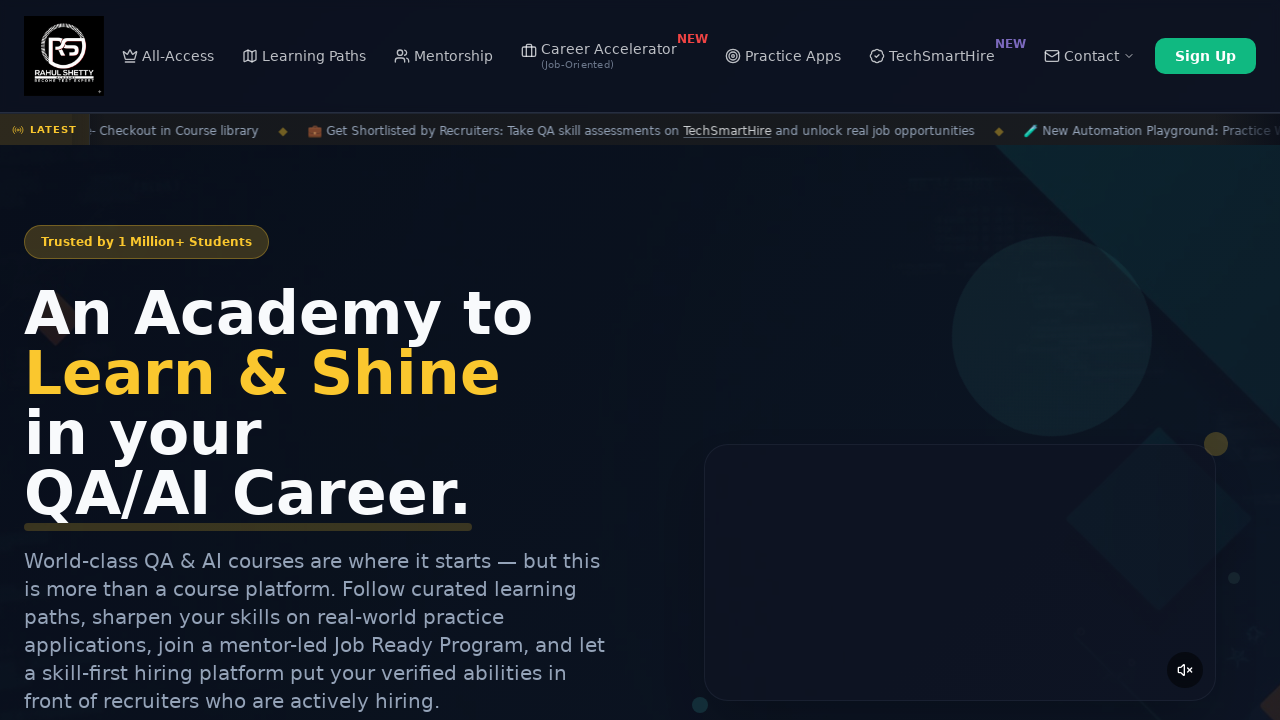

Retrieved page title: Rahul Shetty Academy | QA Automation, Playwright, AI Testing & Online Training
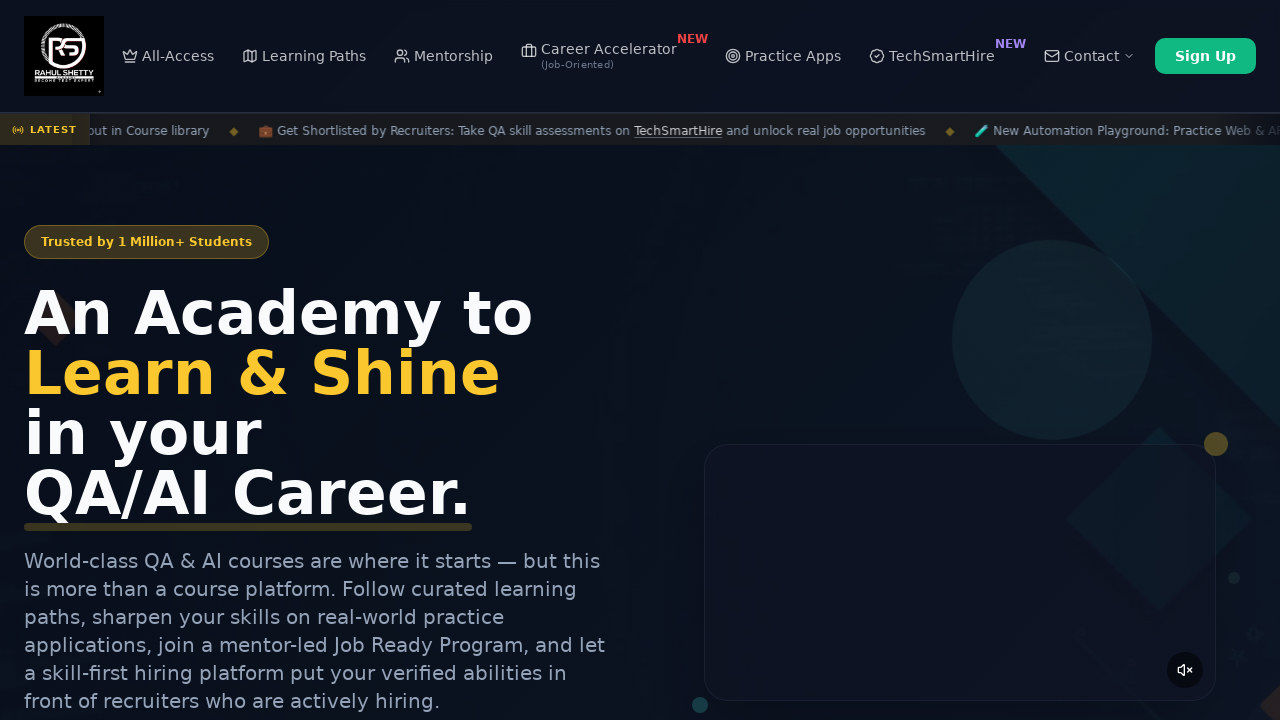

Retrieved current URL: https://rahulshettyacademy.com/
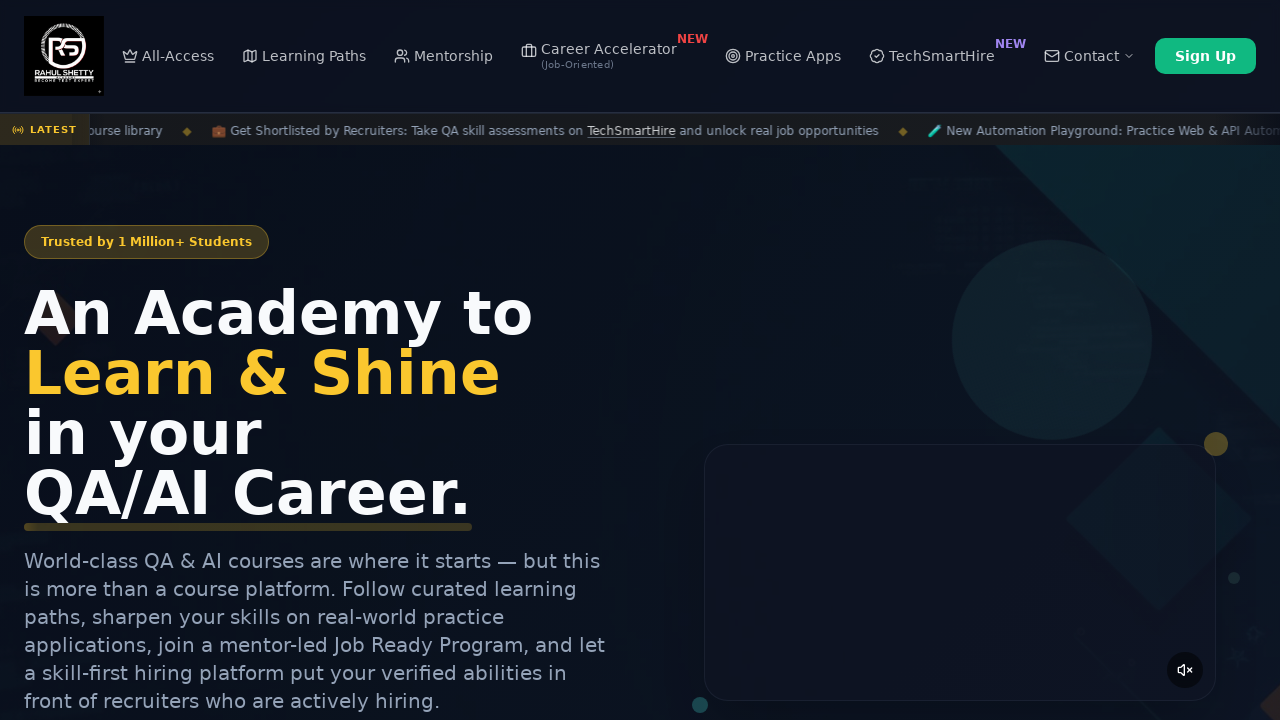

Waited for page to reach domcontentloaded state
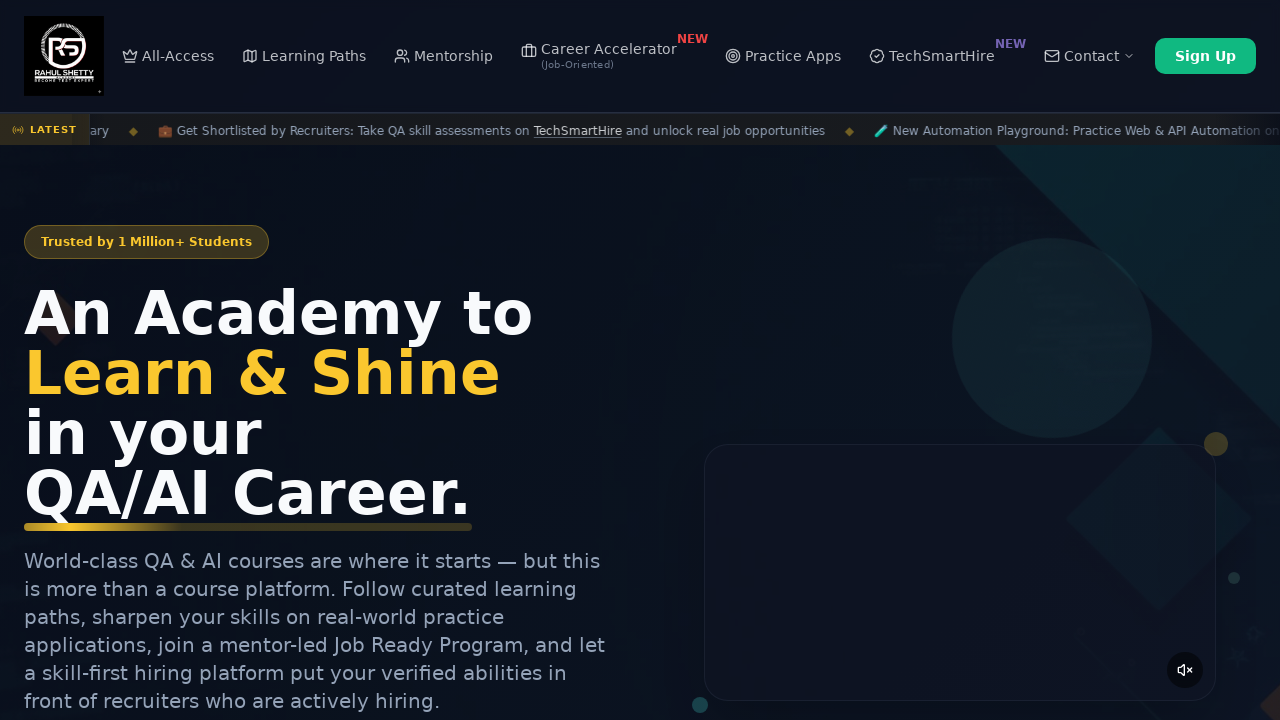

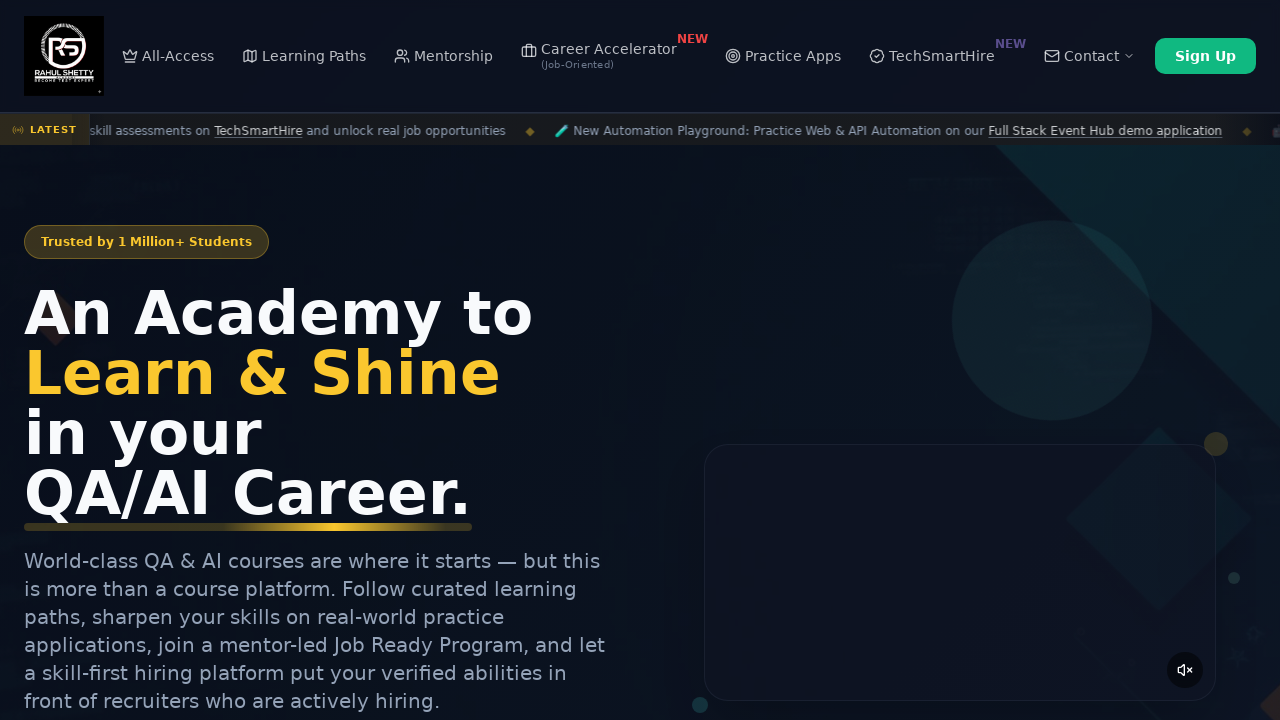